Tests click and hold selection by dragging from first to eighth cell in a grid

Starting URL: https://jqueryui.com/resources/demos/selectable/display-grid.html

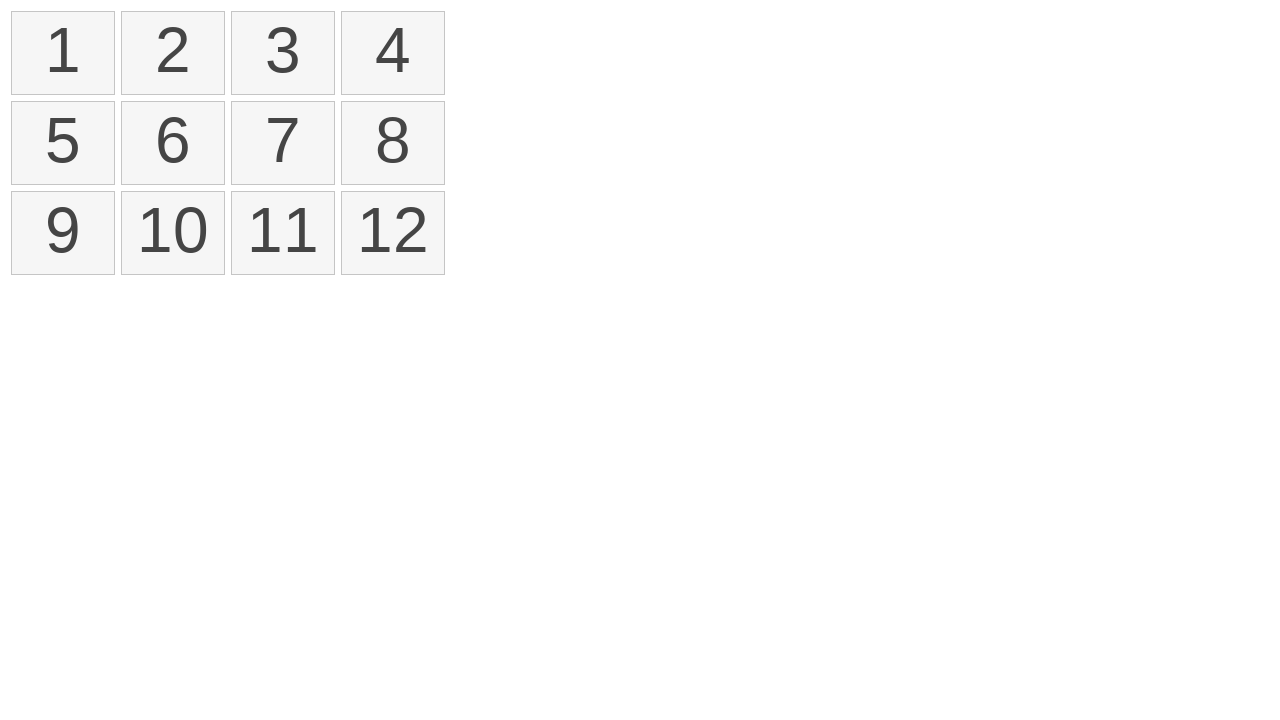

Located all selectable cells in the grid
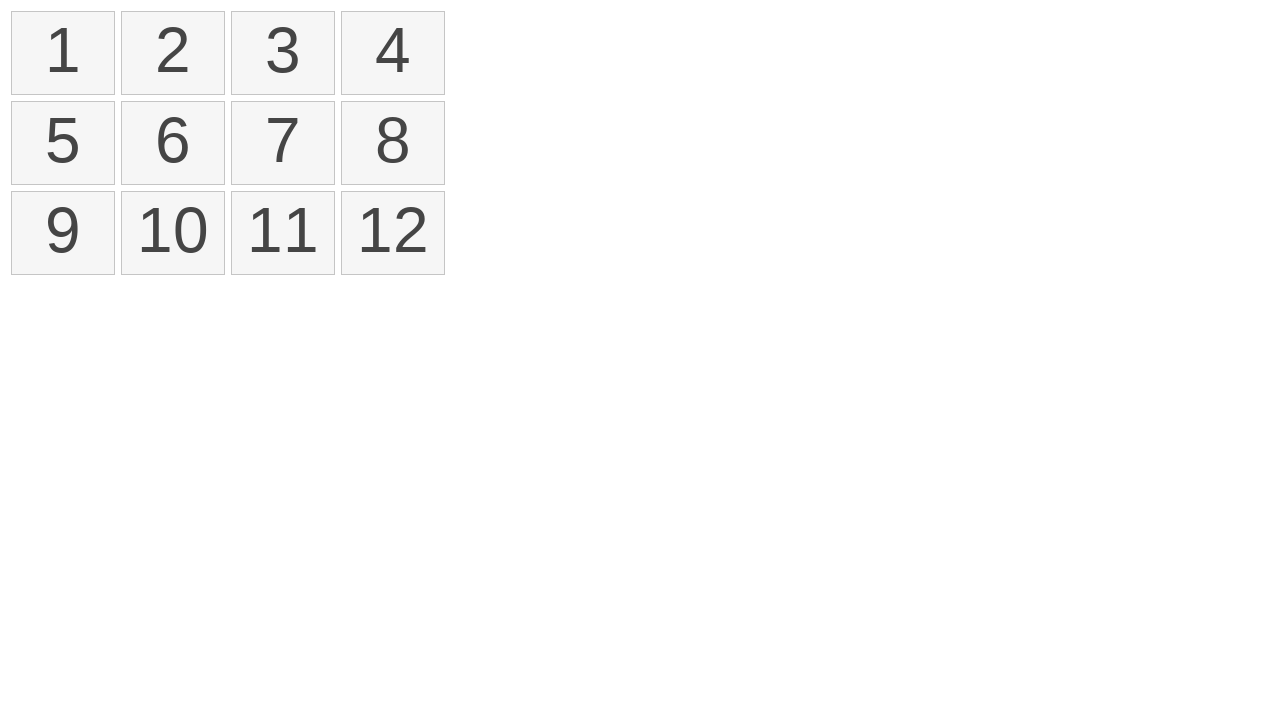

Moved mouse to first cell position at (16, 16)
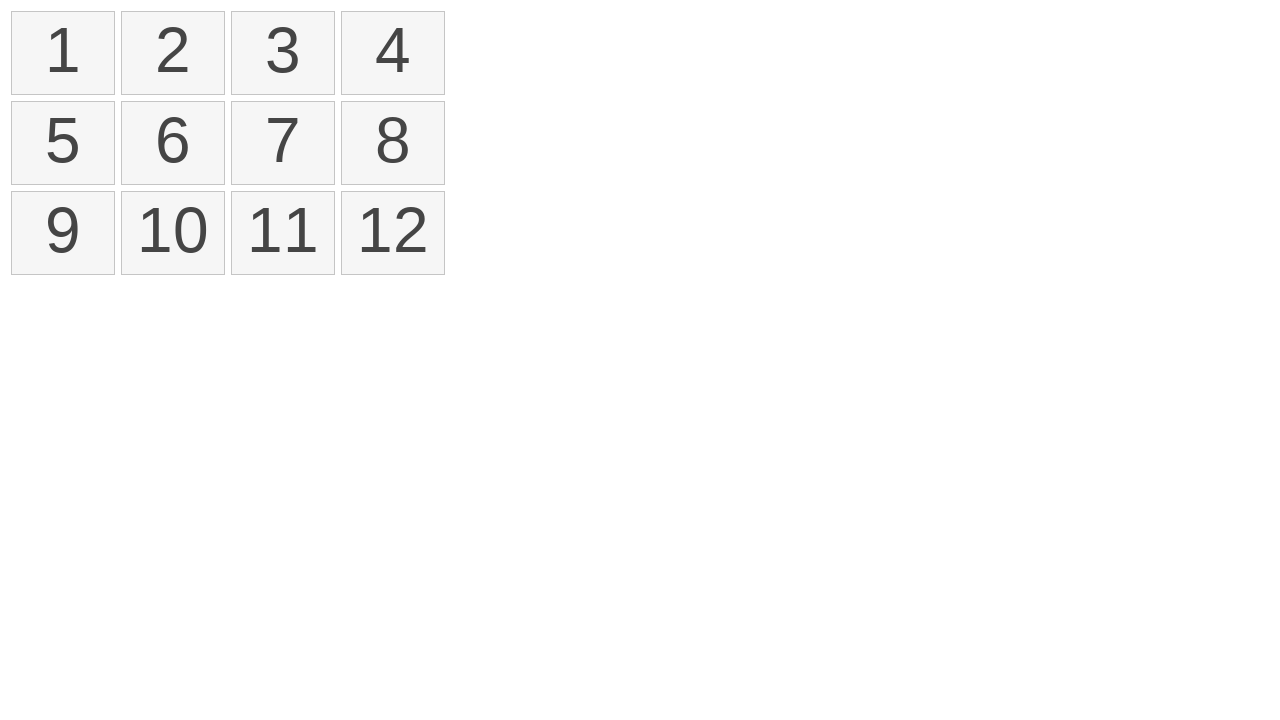

Pressed mouse button down on first cell at (16, 16)
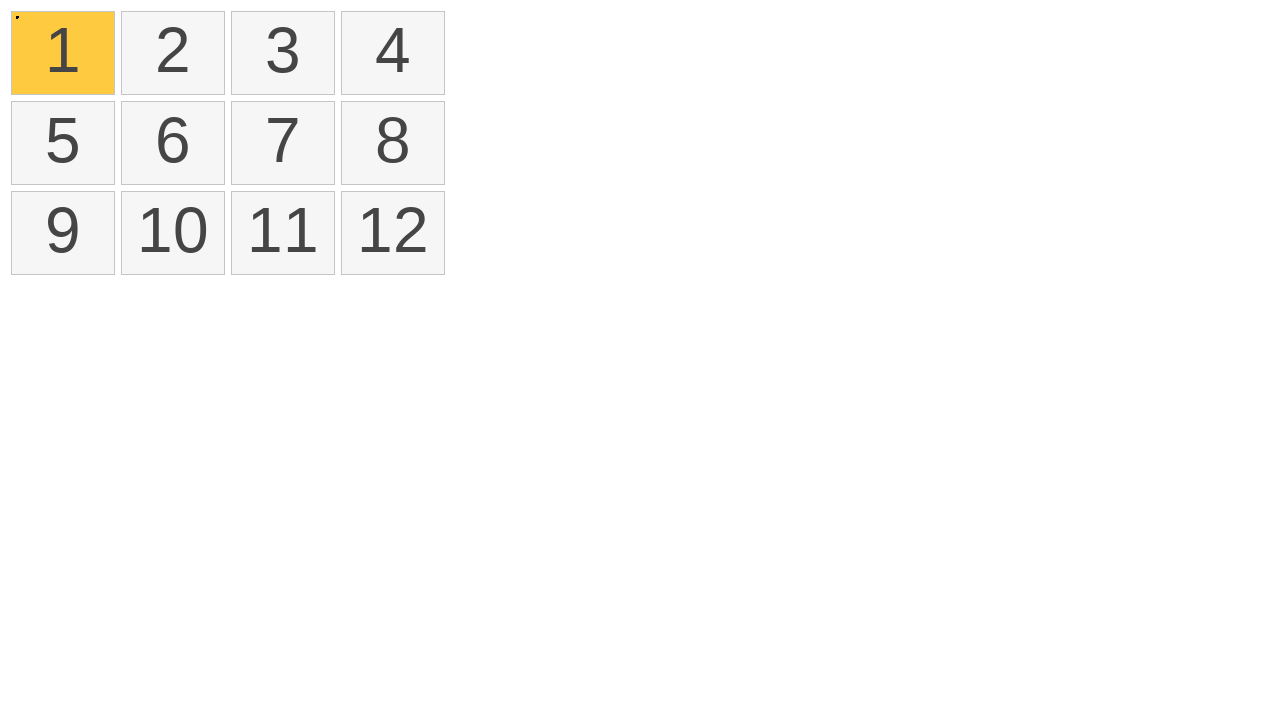

Dragged mouse to eighth cell while holding button down at (346, 106)
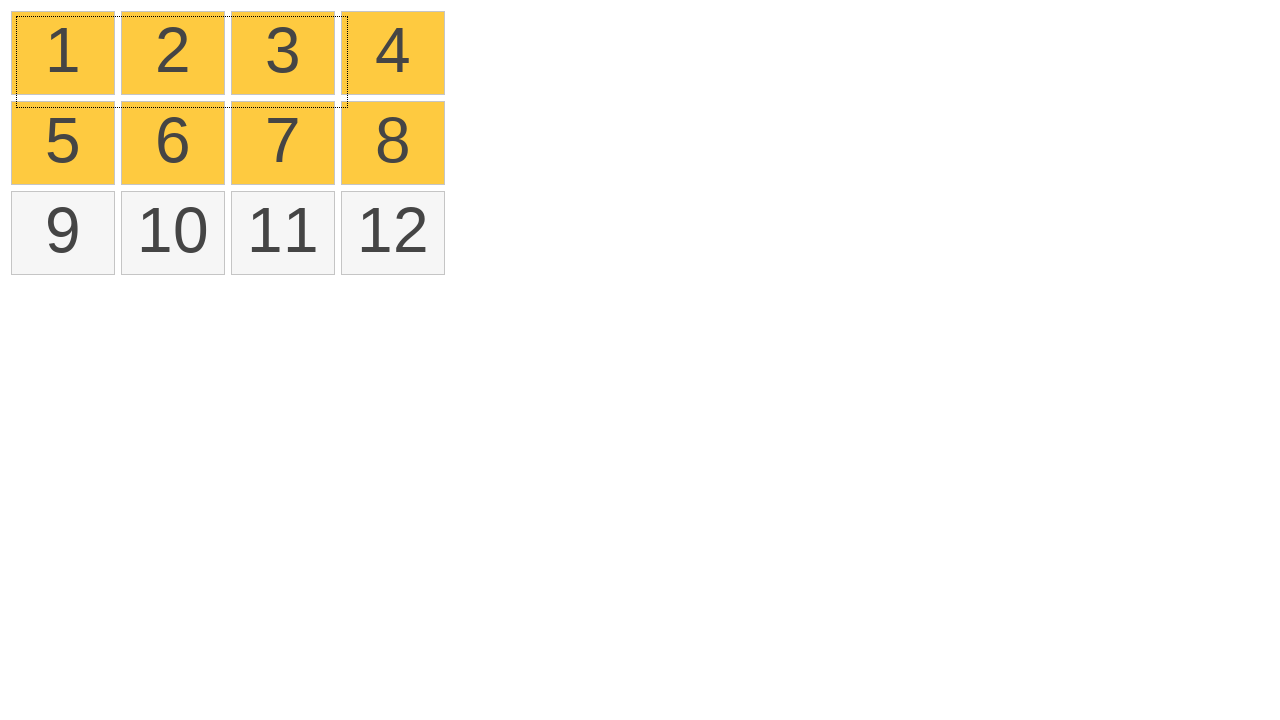

Released mouse button to complete selection drag at (346, 106)
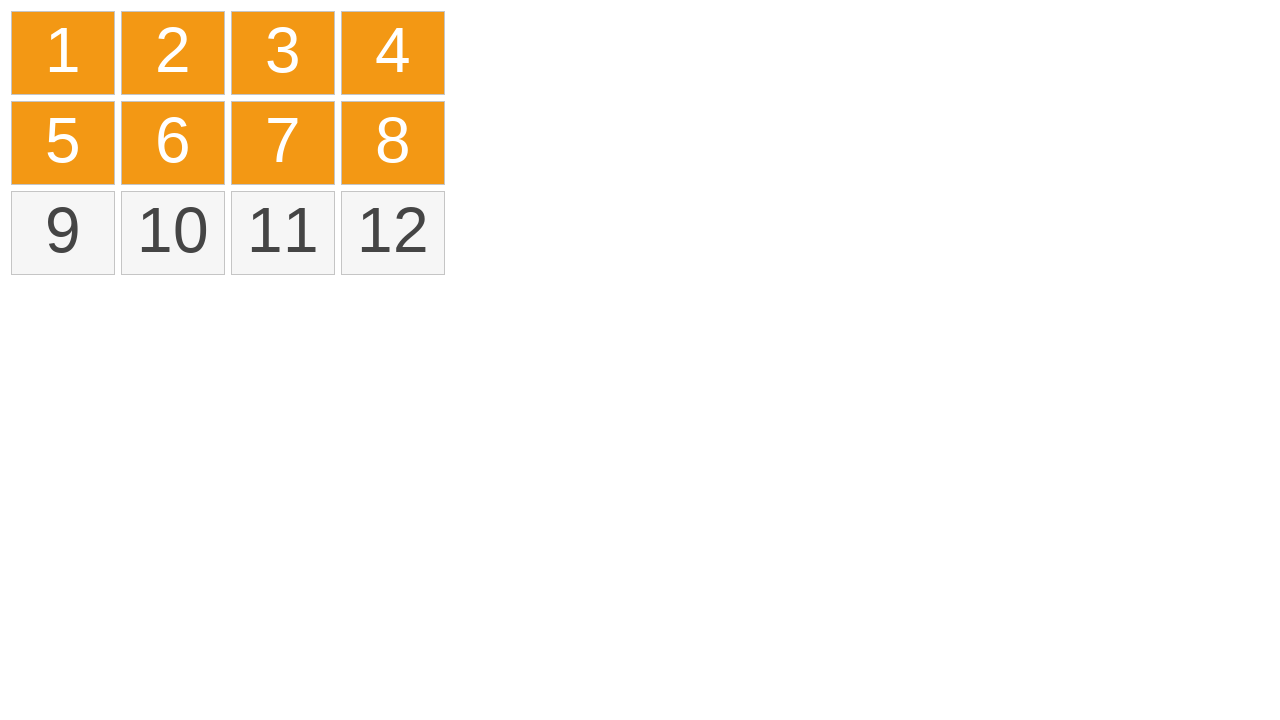

Waited 500ms for selection to be applied
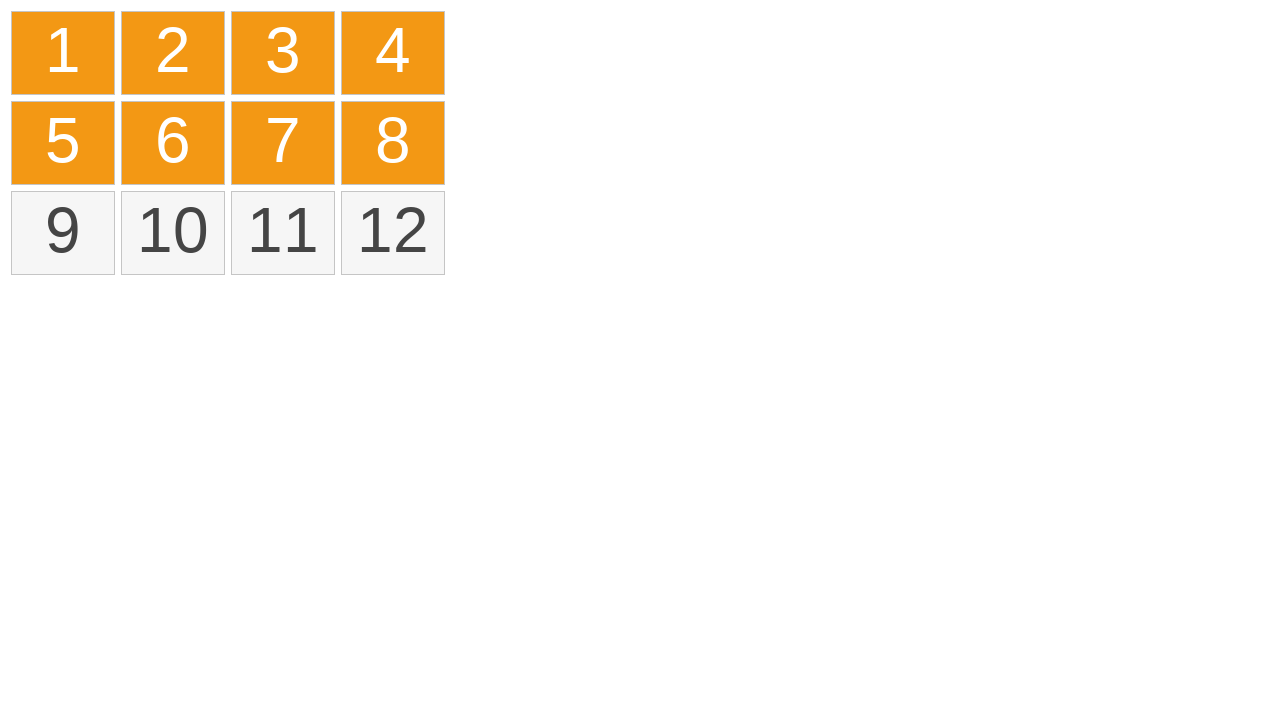

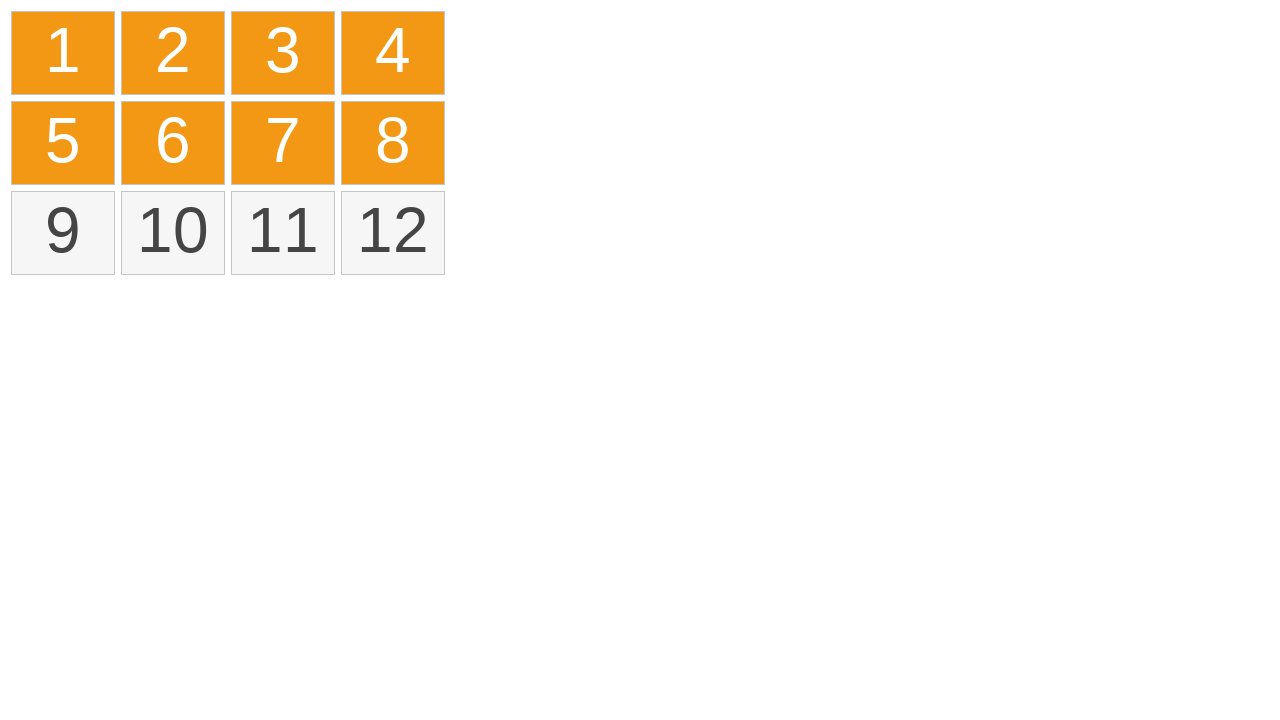